Tests adding todo items to the list by creating two items and verifying they appear in the correct order

Starting URL: https://demo.playwright.dev/todomvc

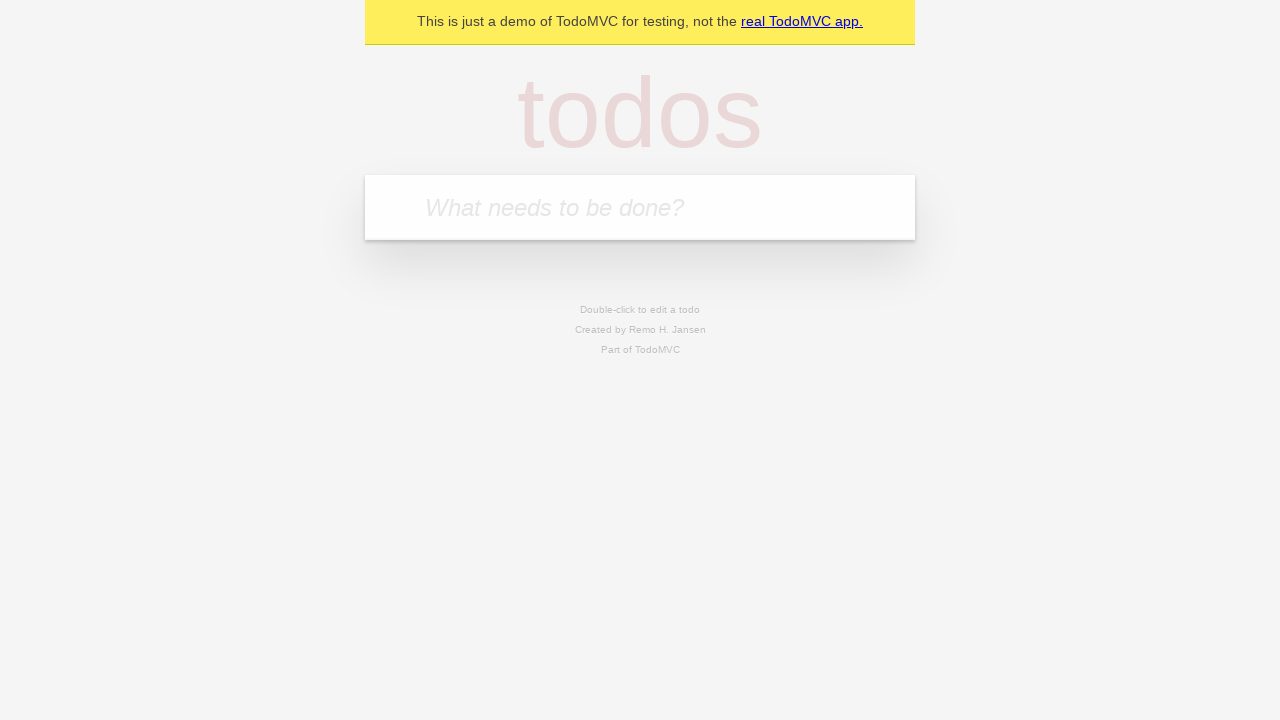

Filled new todo input with 'buy some cheese' on .new-todo
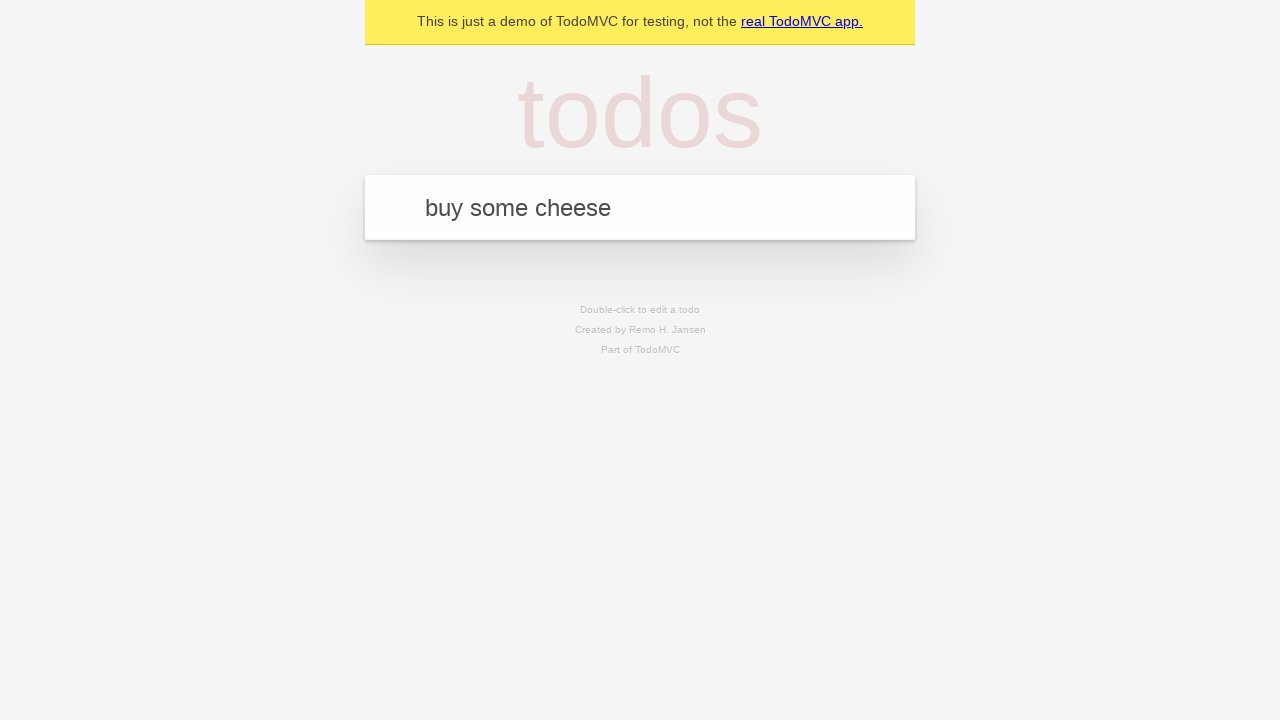

Pressed Enter to create first todo item on .new-todo
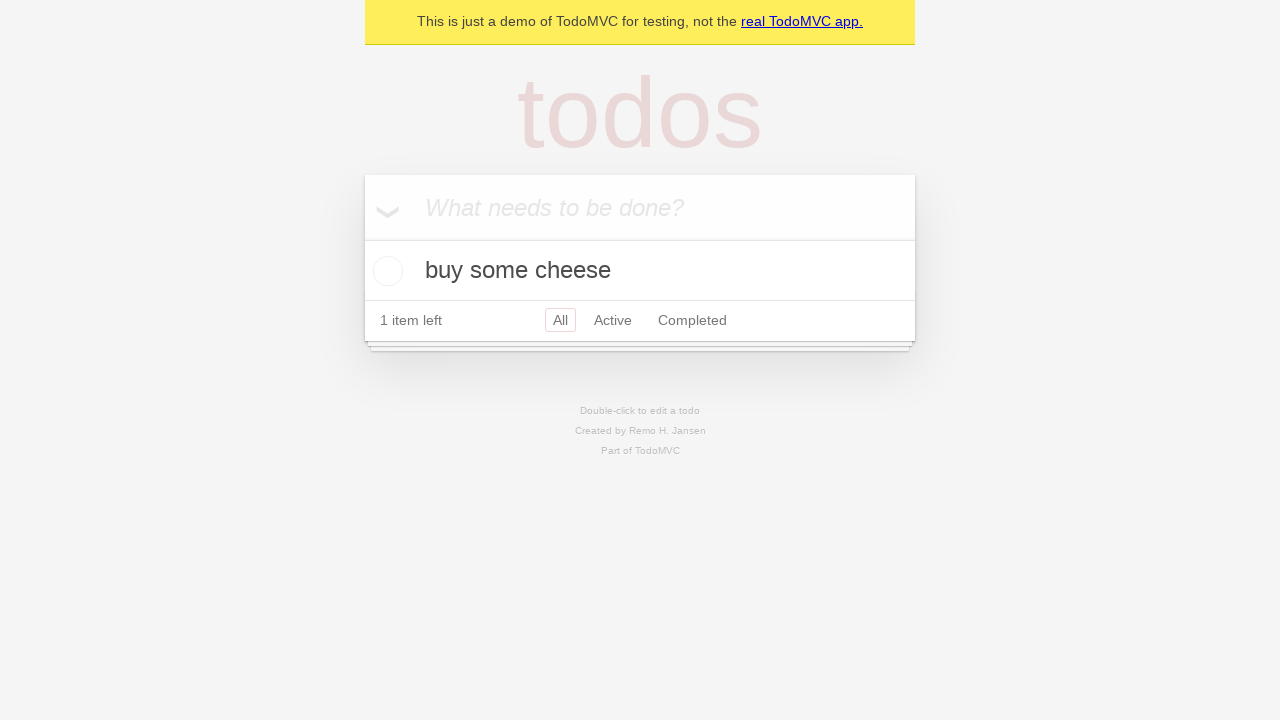

First todo item appeared in the list
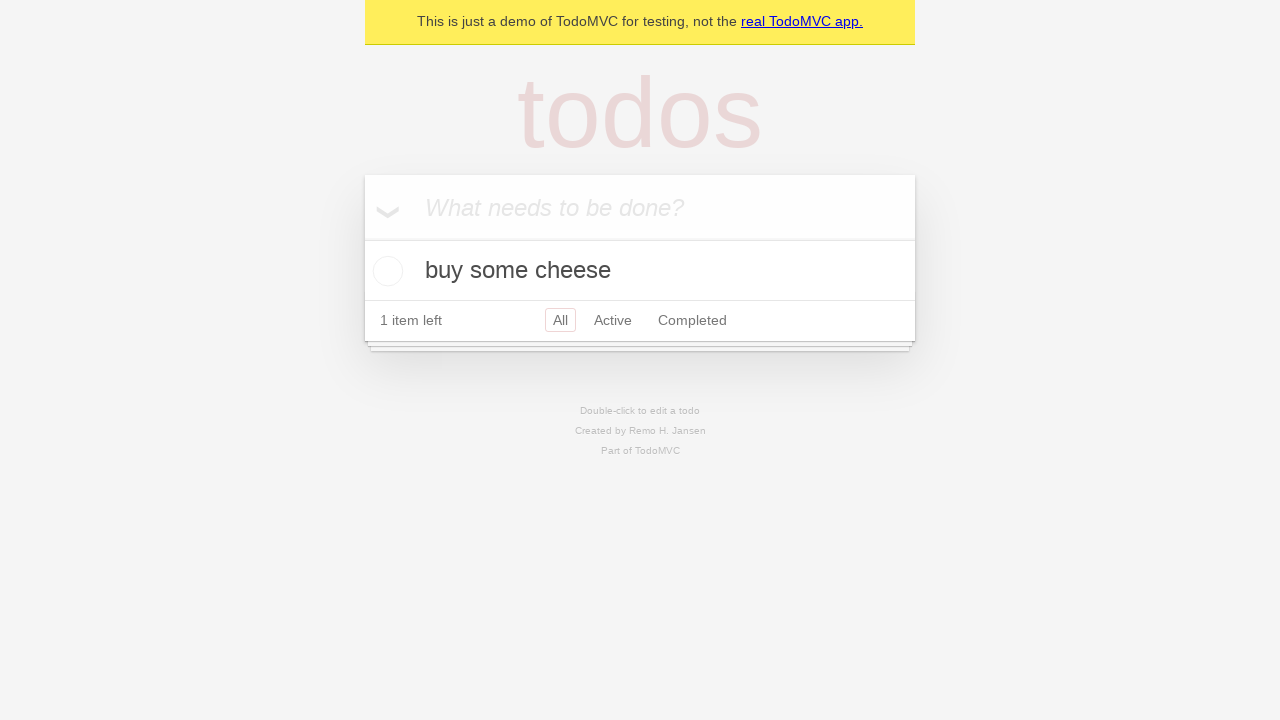

Filled new todo input with 'feed the cat' on .new-todo
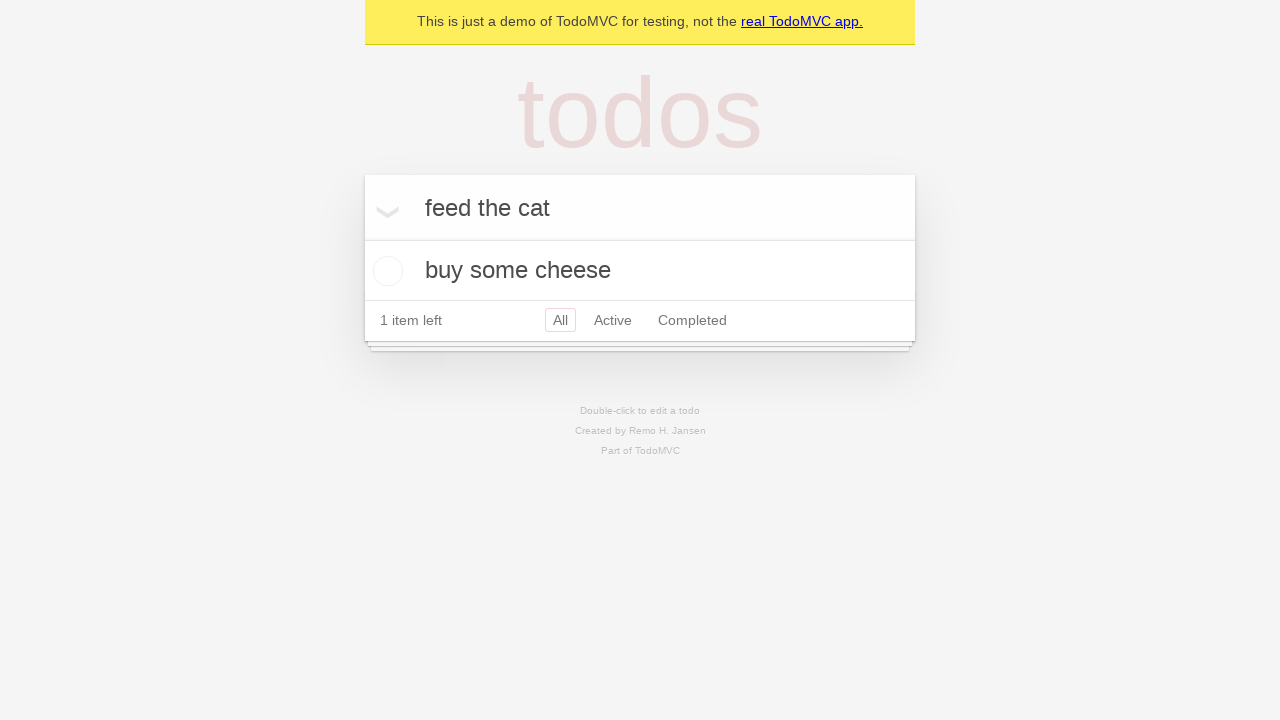

Pressed Enter to create second todo item on .new-todo
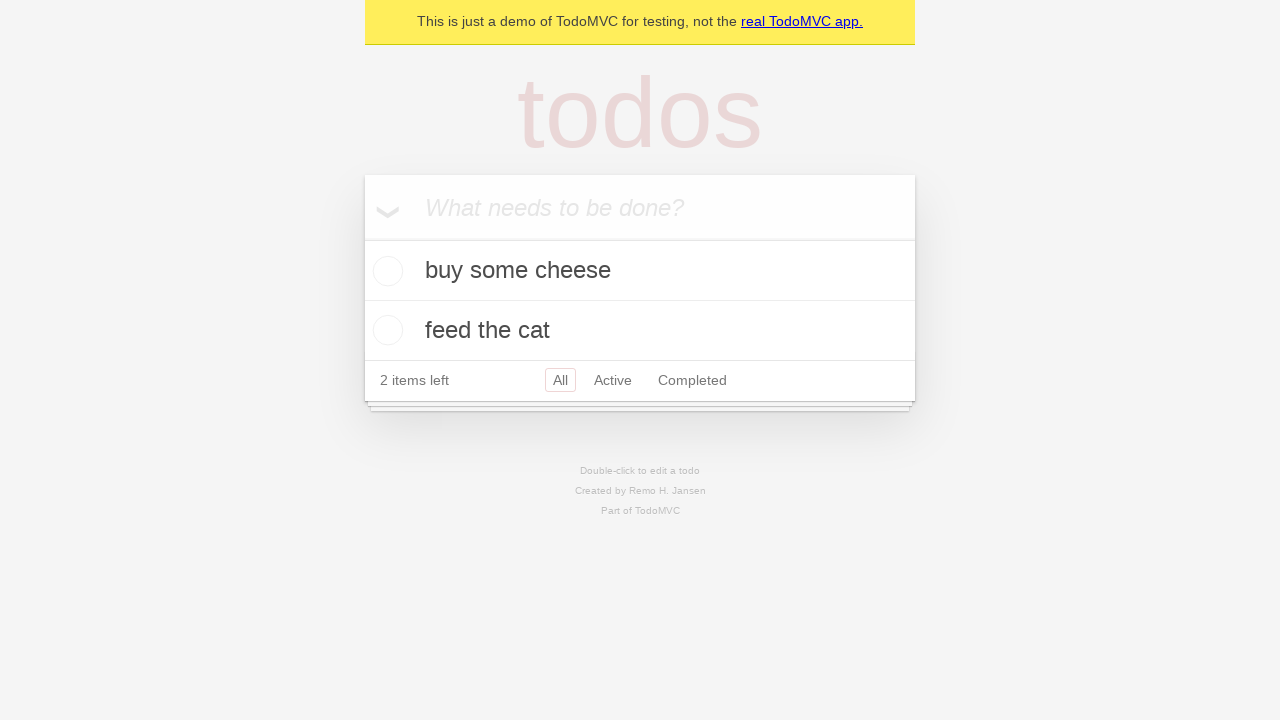

Second todo item appeared in the list
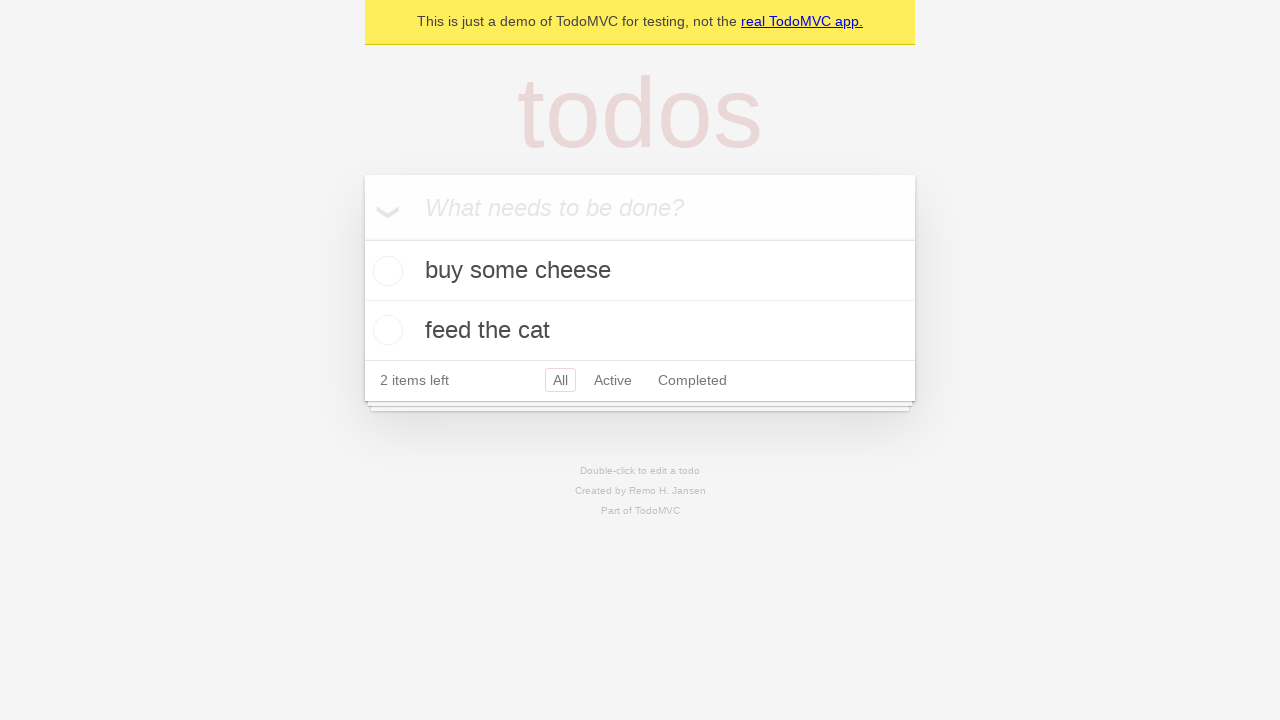

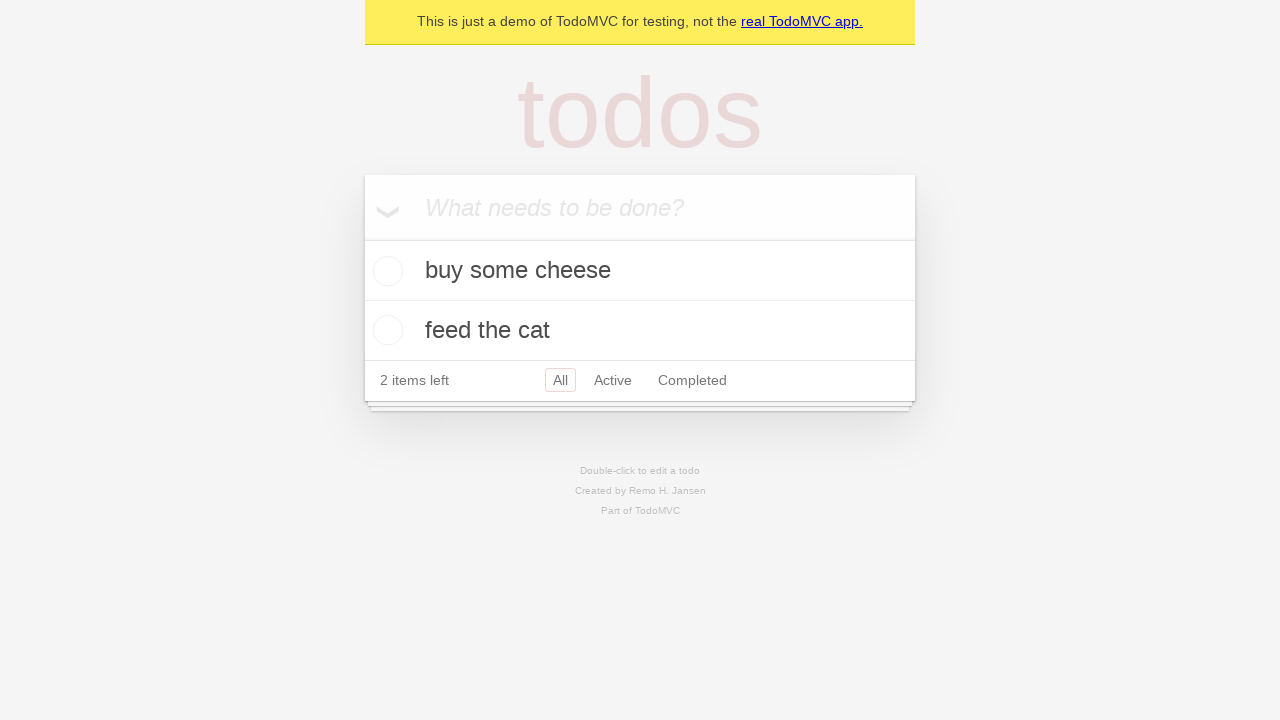